Tests registration form validation with invalid phone numbers including too short, too long, and invalid prefix formats

Starting URL: https://alada.vn/tai-khoan/dang-ky.html

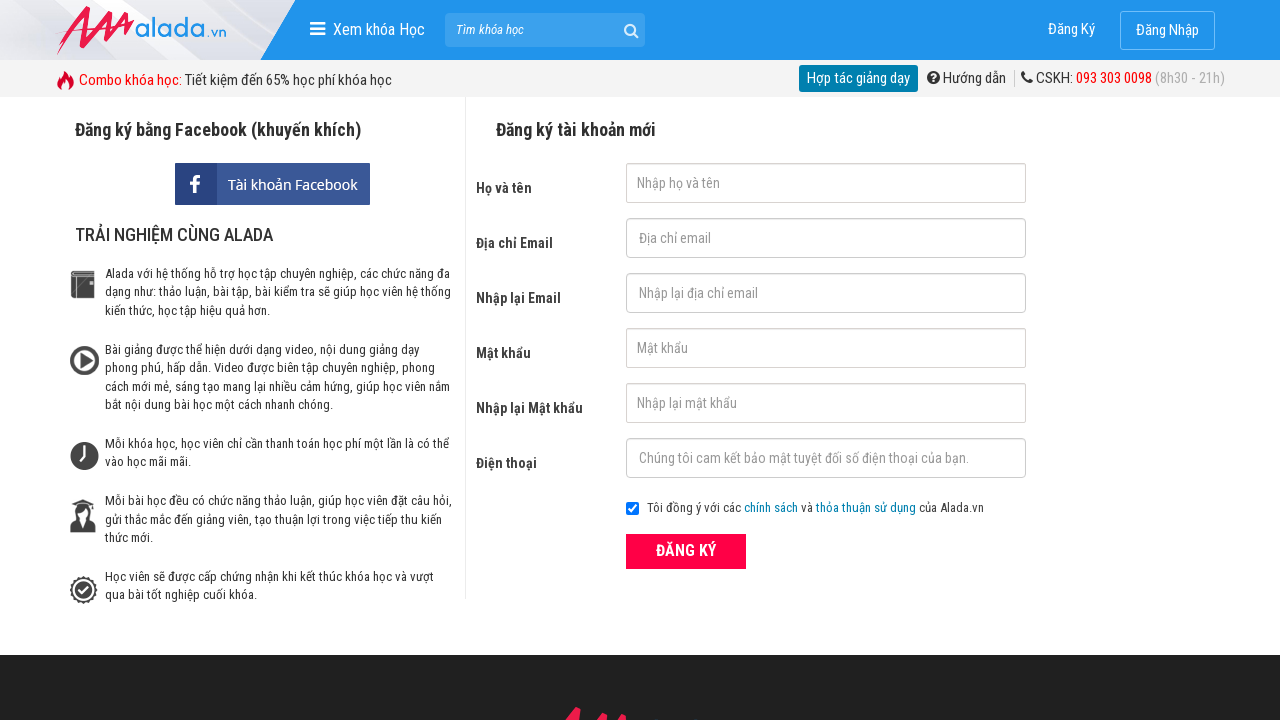

Filled firstname field with 'ngan le' on #txtFirstname
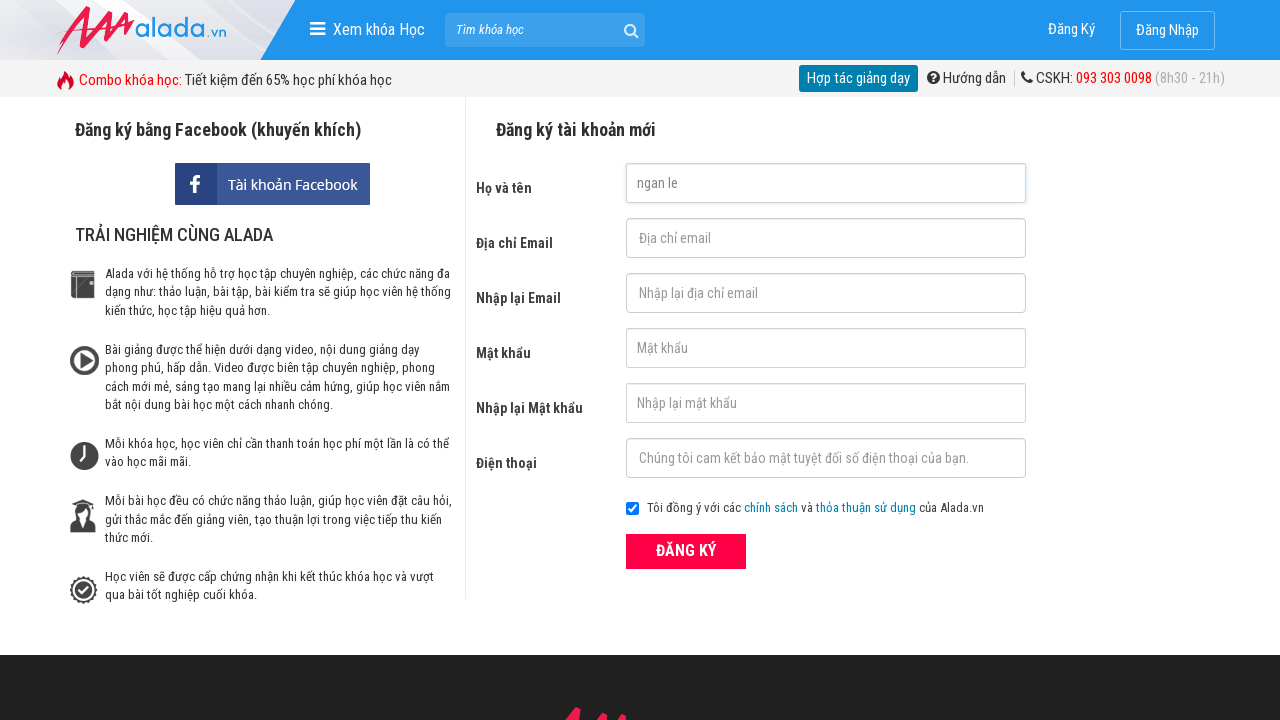

Filled email field with 'ngan99@gmail.com' on #txtEmail
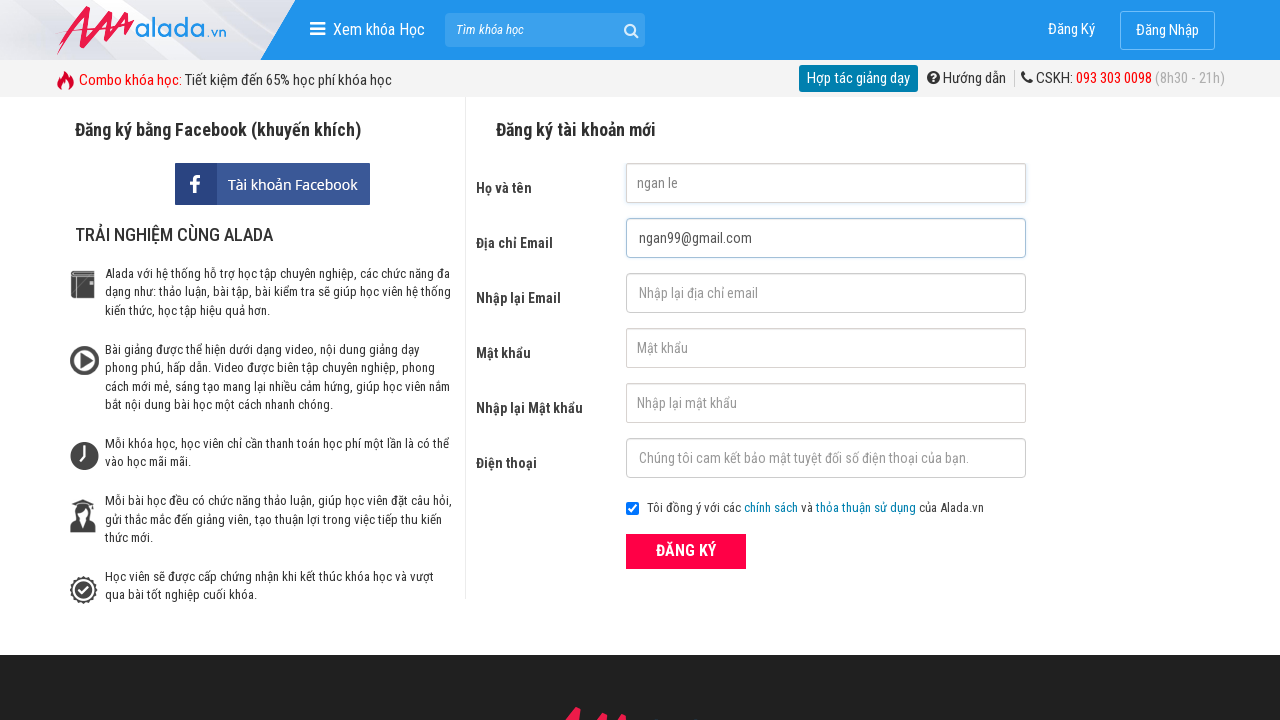

Filled confirm email field with 'ngan99@gmail.com' on #txtCEmail
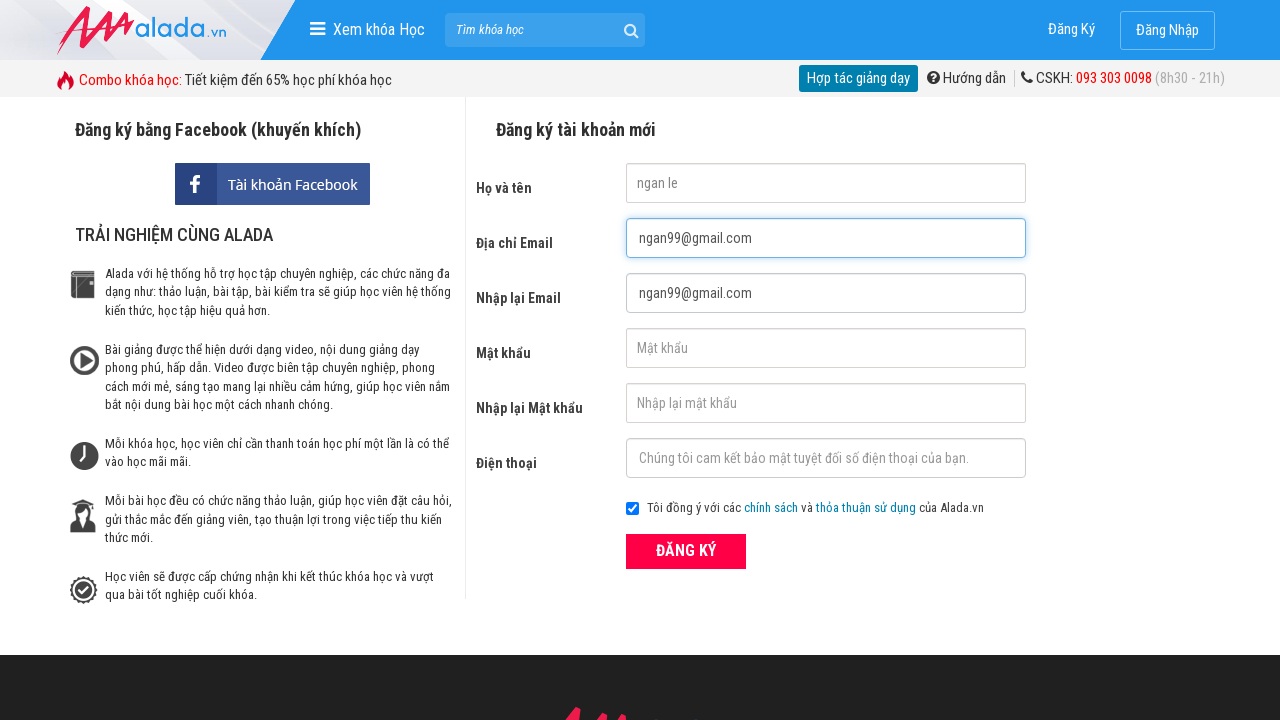

Filled password field with '123456' on #txtPassword
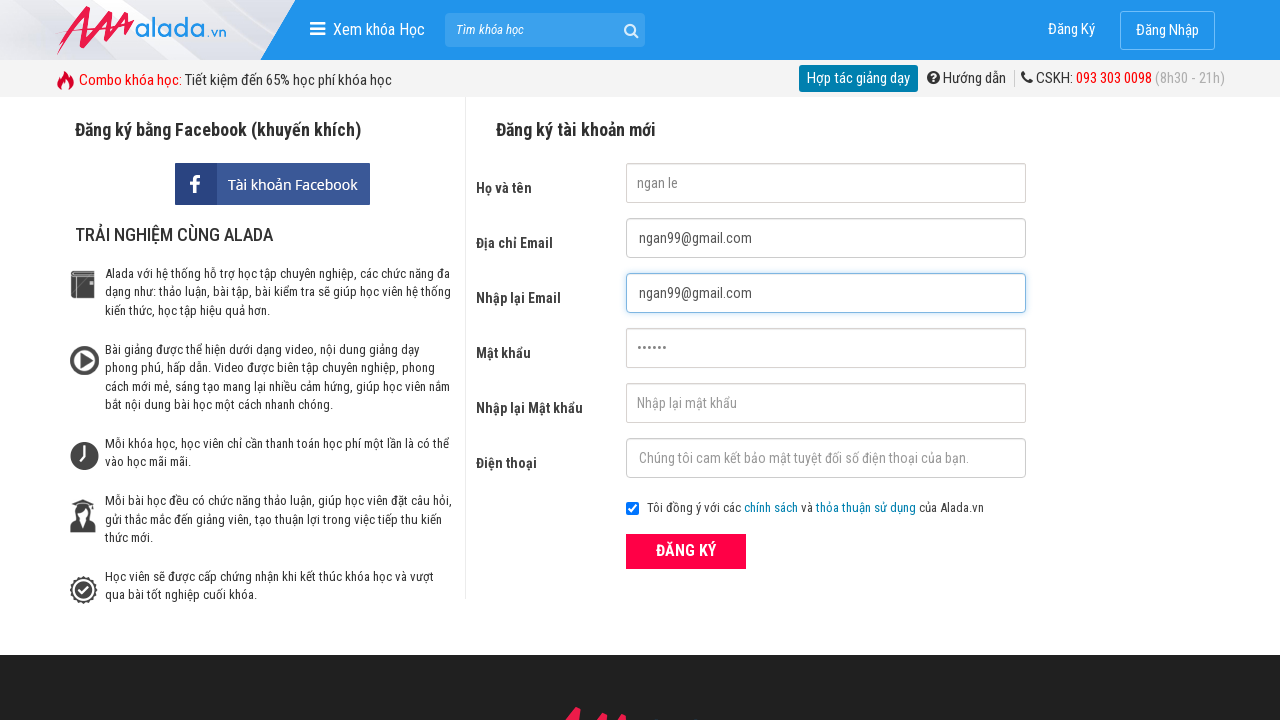

Filled confirm password field with '123456' on #txtCPassword
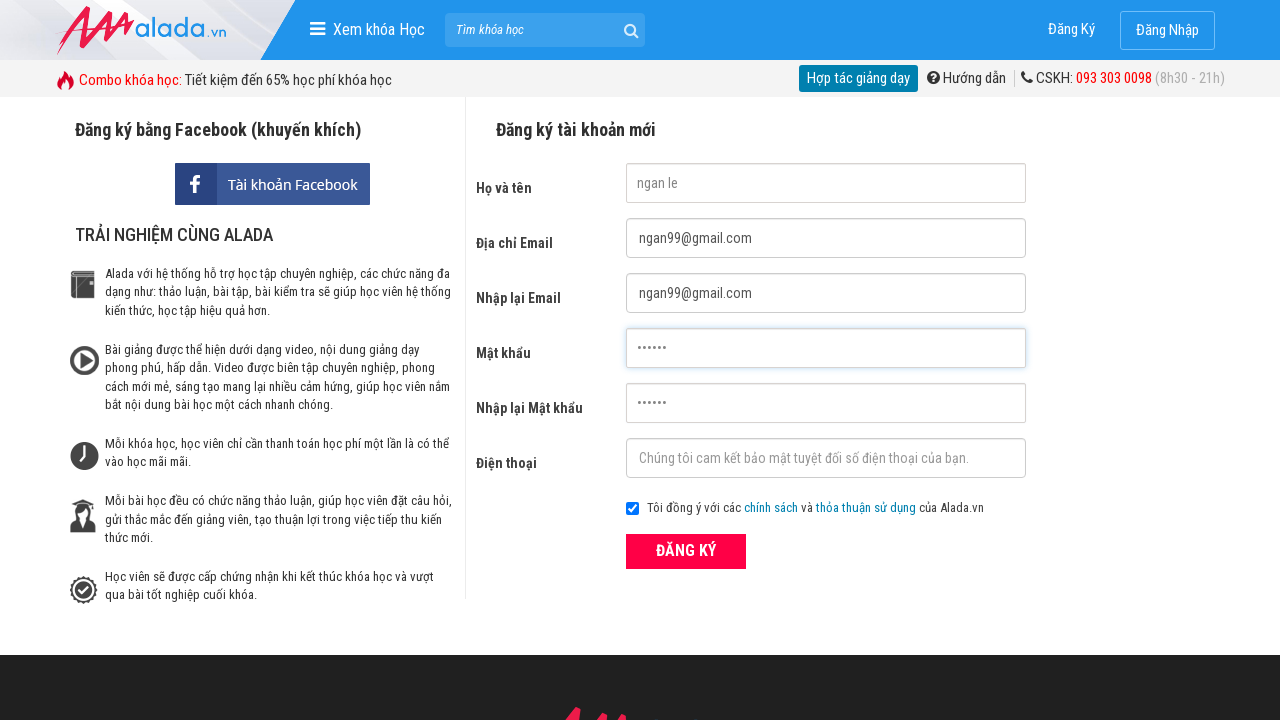

Filled phone field with too short number '096956132' (9 digits) on #txtPhone
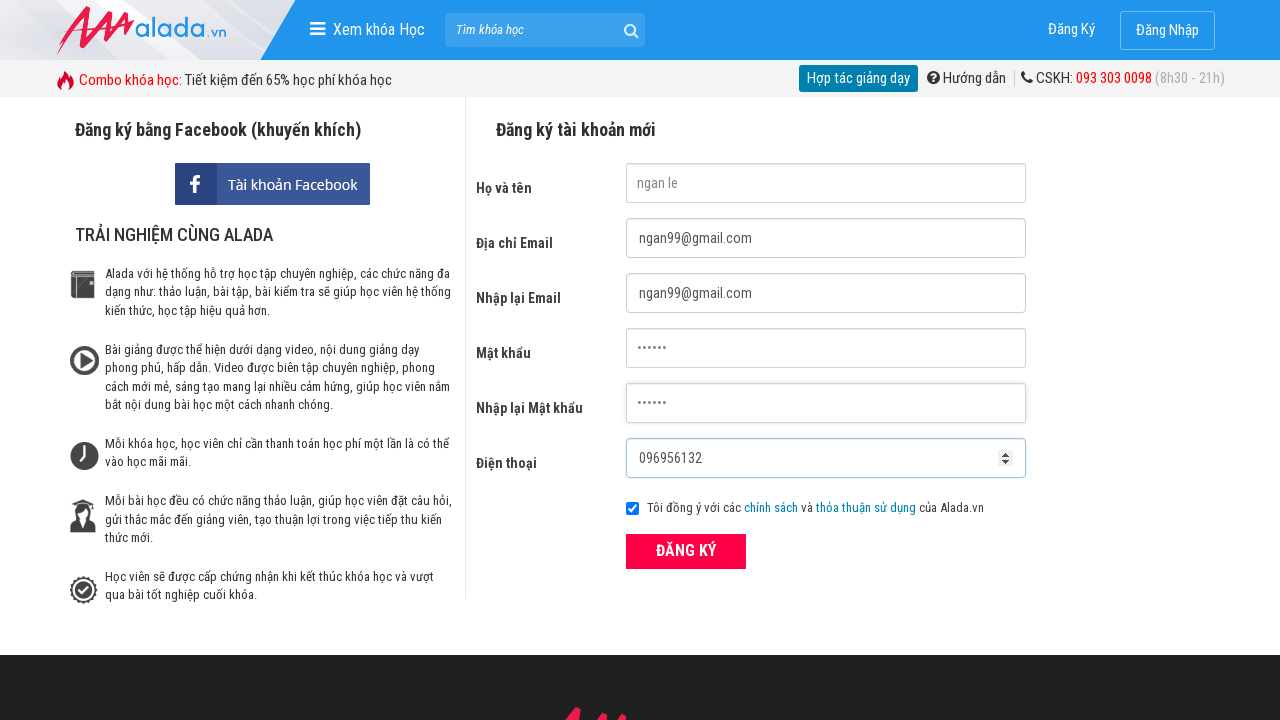

Clicked submit button to test invalid phone validation at (686, 551) on button[type='submit']
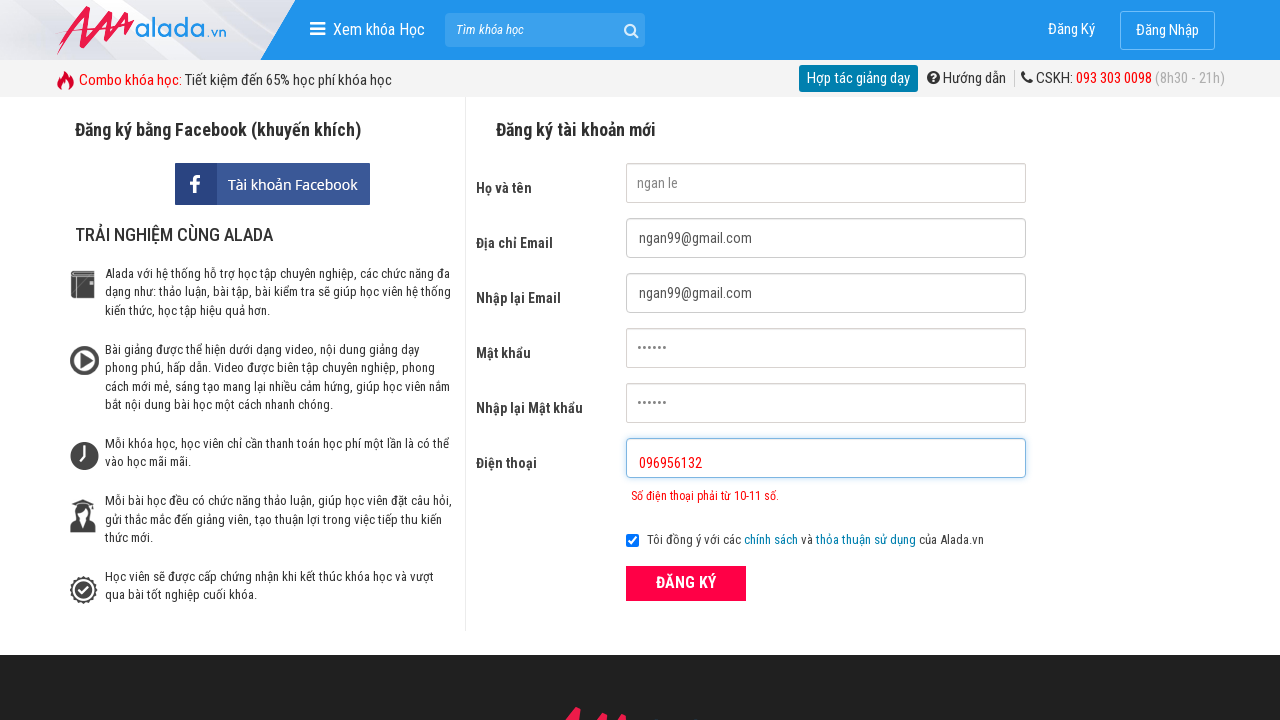

Error message displayed for phone number less than 10 digits
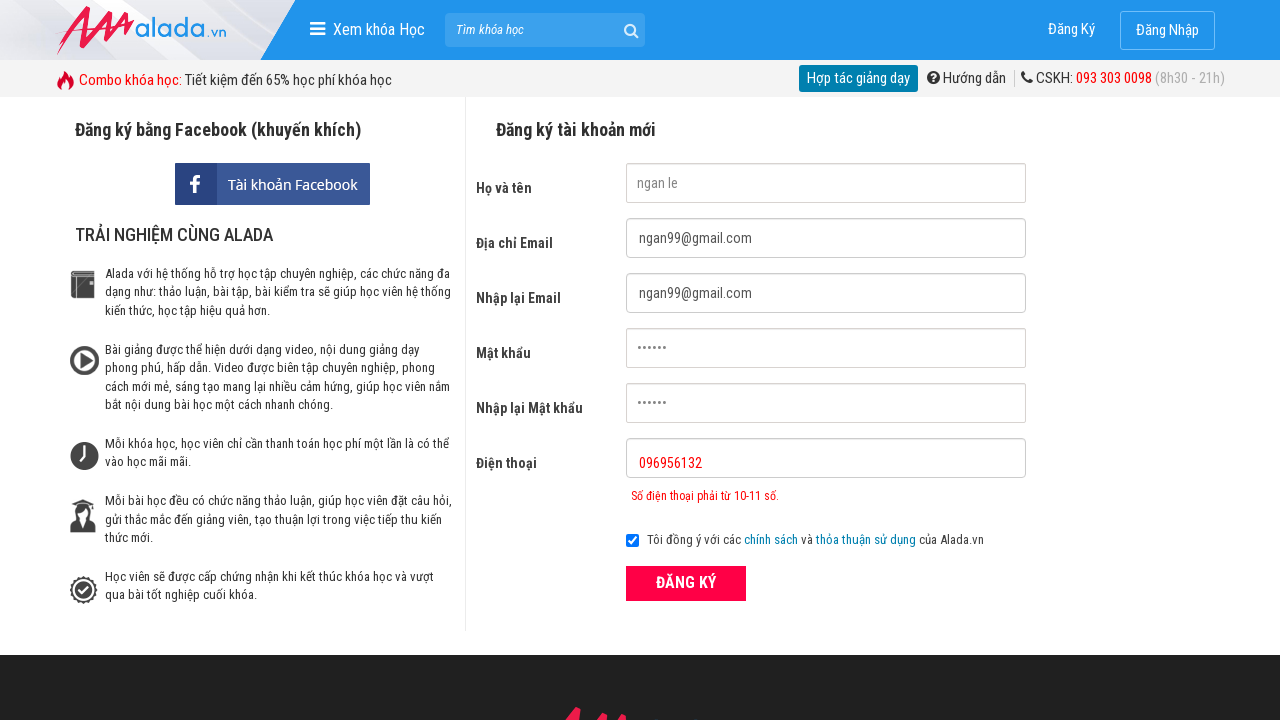

Cleared phone field on #txtPhone
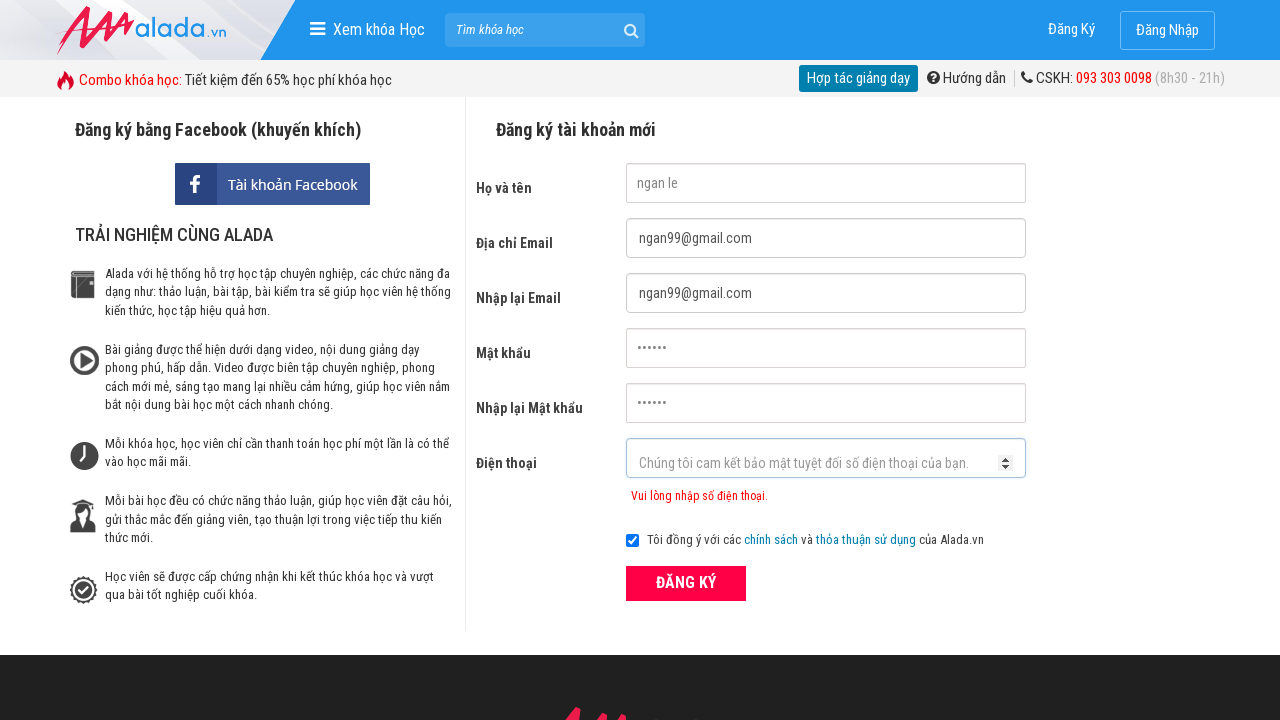

Filled phone field with too long number '096956132123456' (15 digits) on #txtPhone
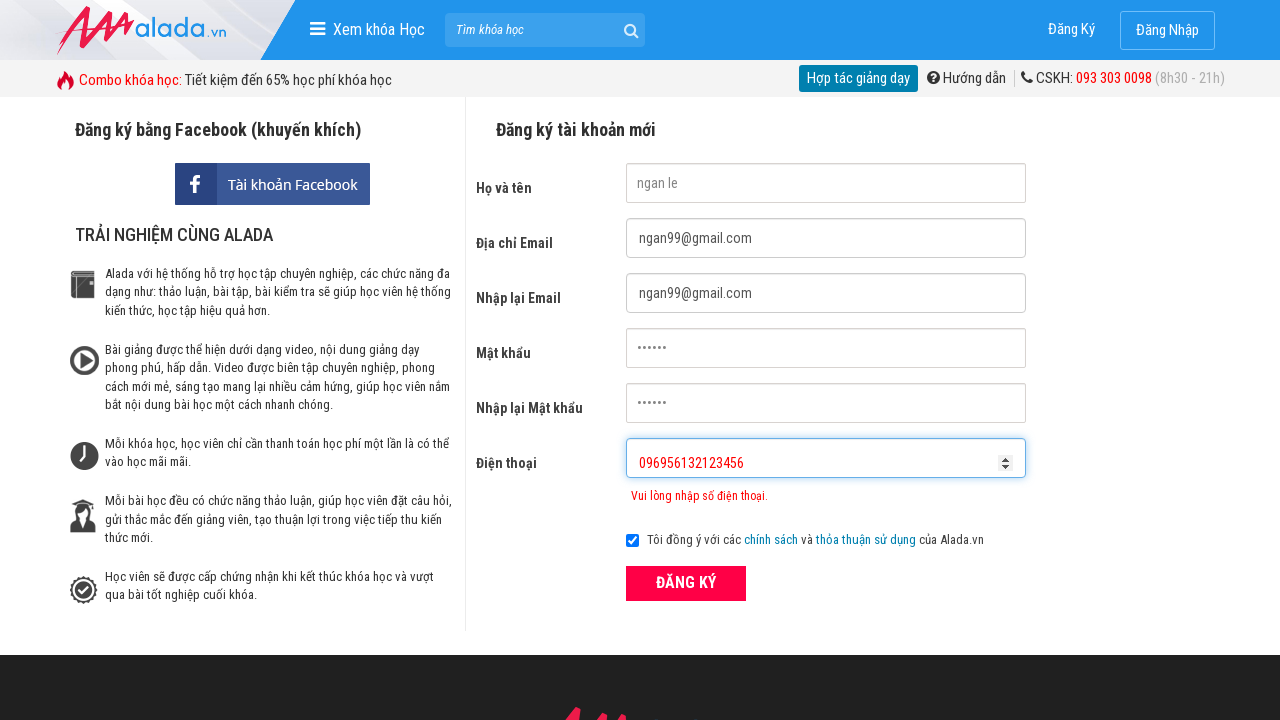

Clicked submit button to test phone number exceeding maximum length at (686, 583) on button[type='submit']
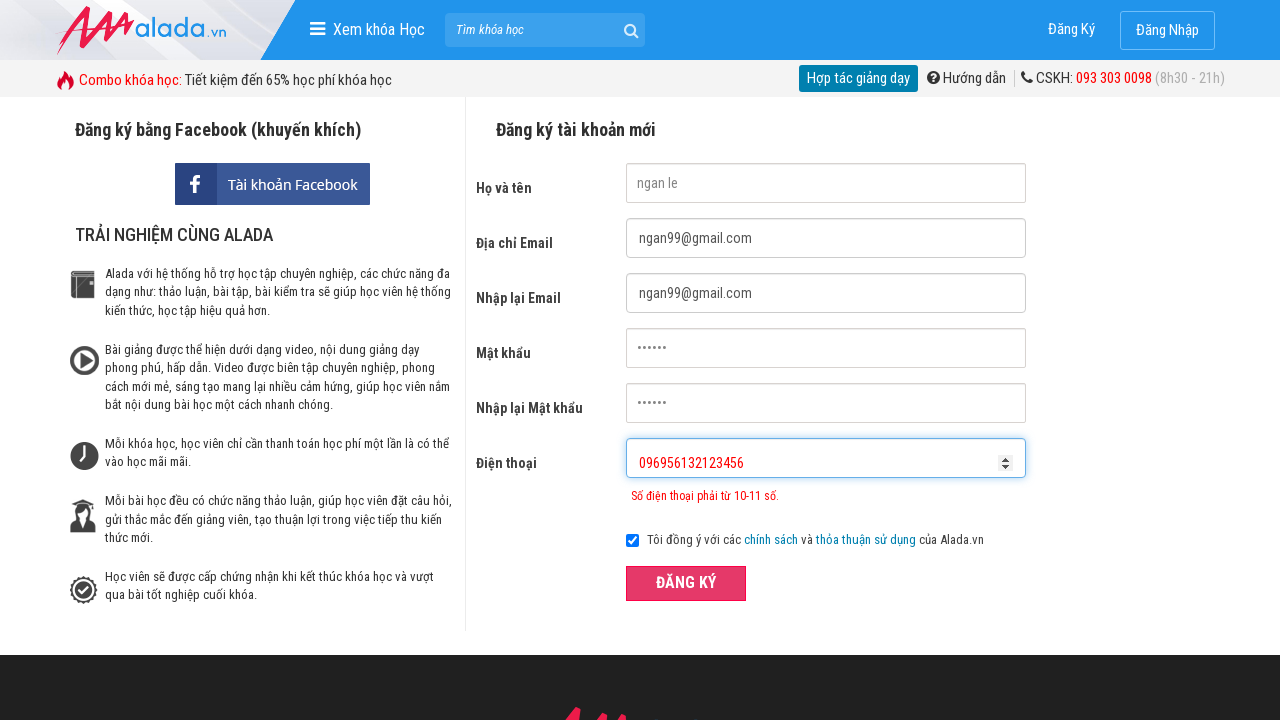

Cleared phone field on #txtPhone
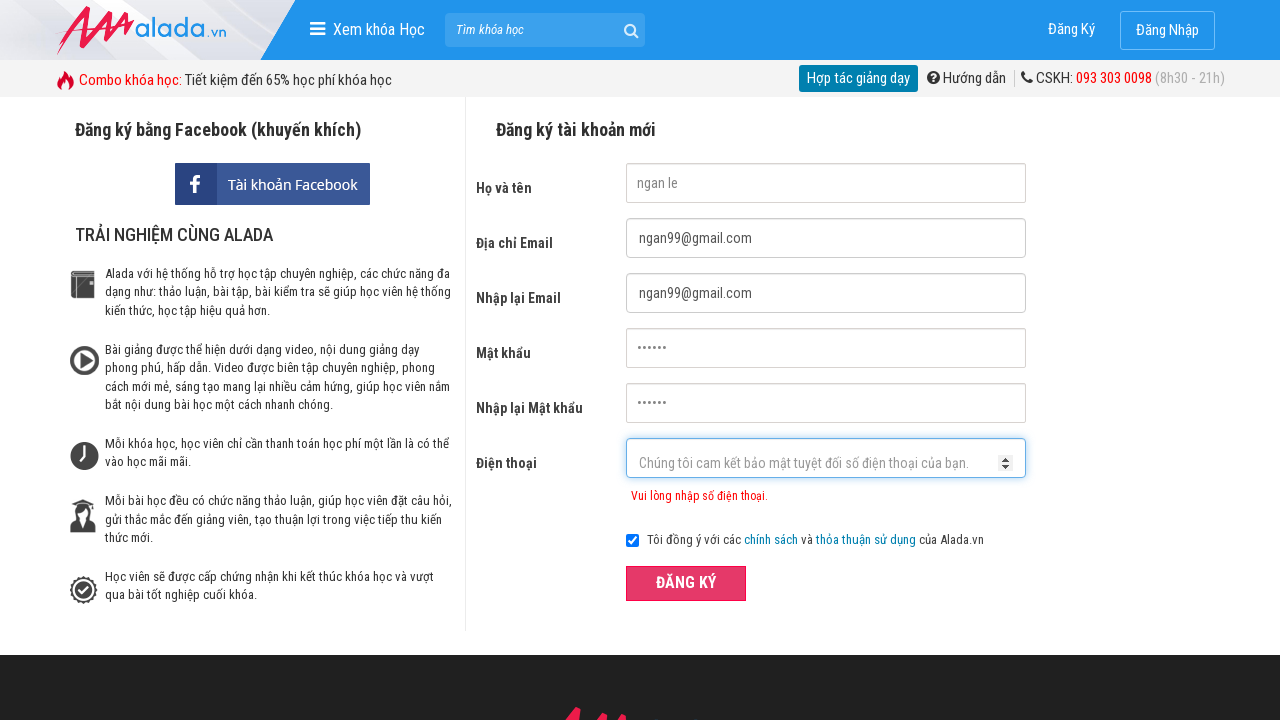

Filled phone field with invalid prefix number '56132123456' on #txtPhone
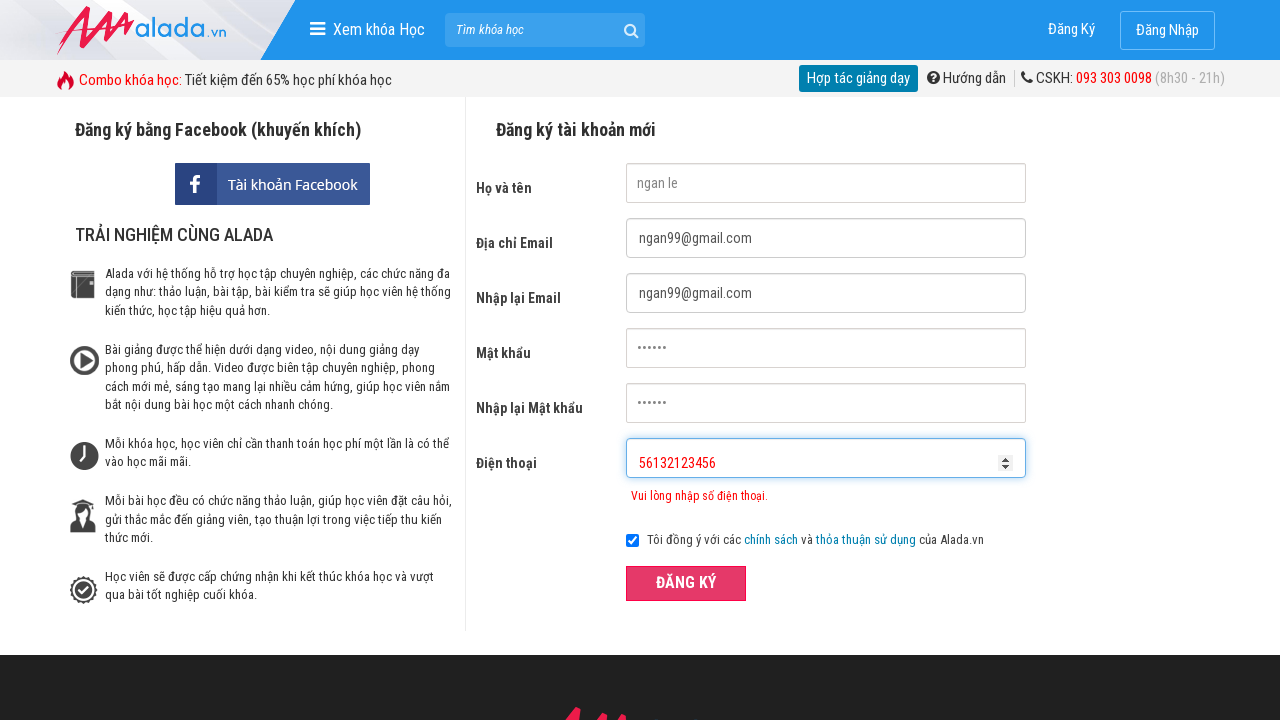

Clicked submit button to test phone number with invalid prefix at (686, 583) on button[type='submit']
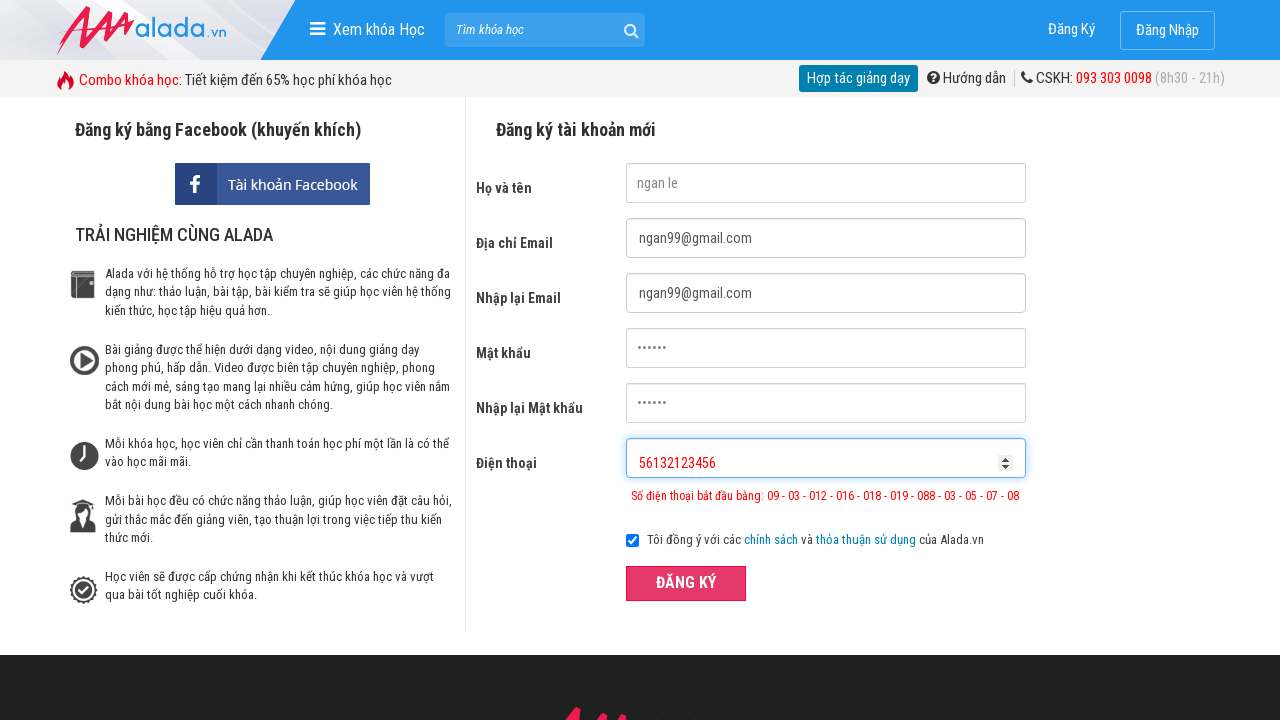

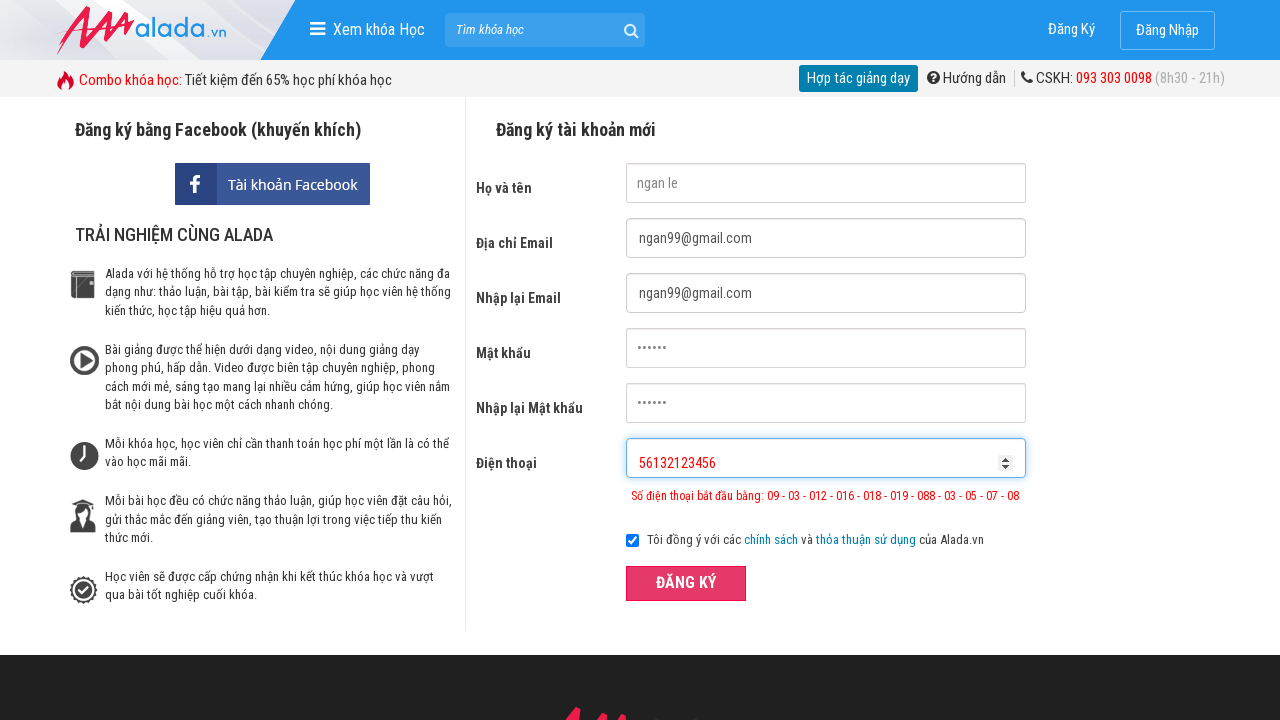